Tests checking and then unchecking all items to clear completed state

Starting URL: https://demo.playwright.dev/todomvc

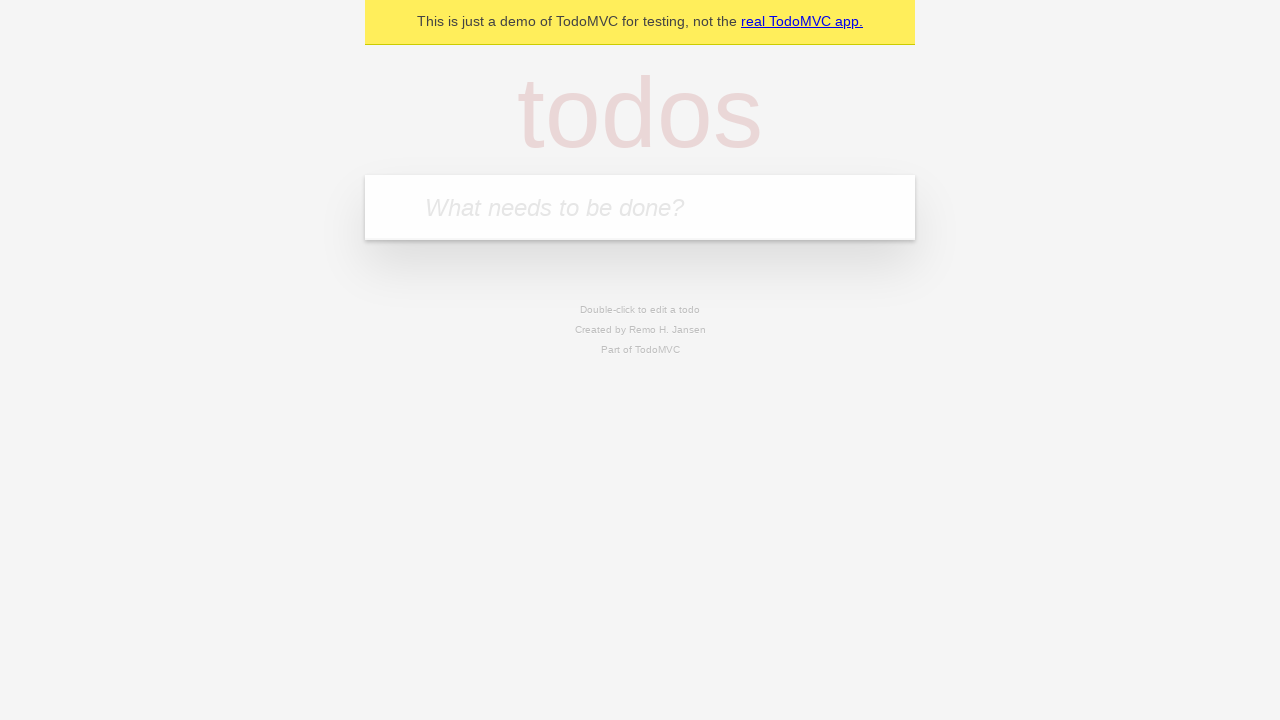

Filled todo input with 'buy some cheese' on internal:attr=[placeholder="What needs to be done?"i]
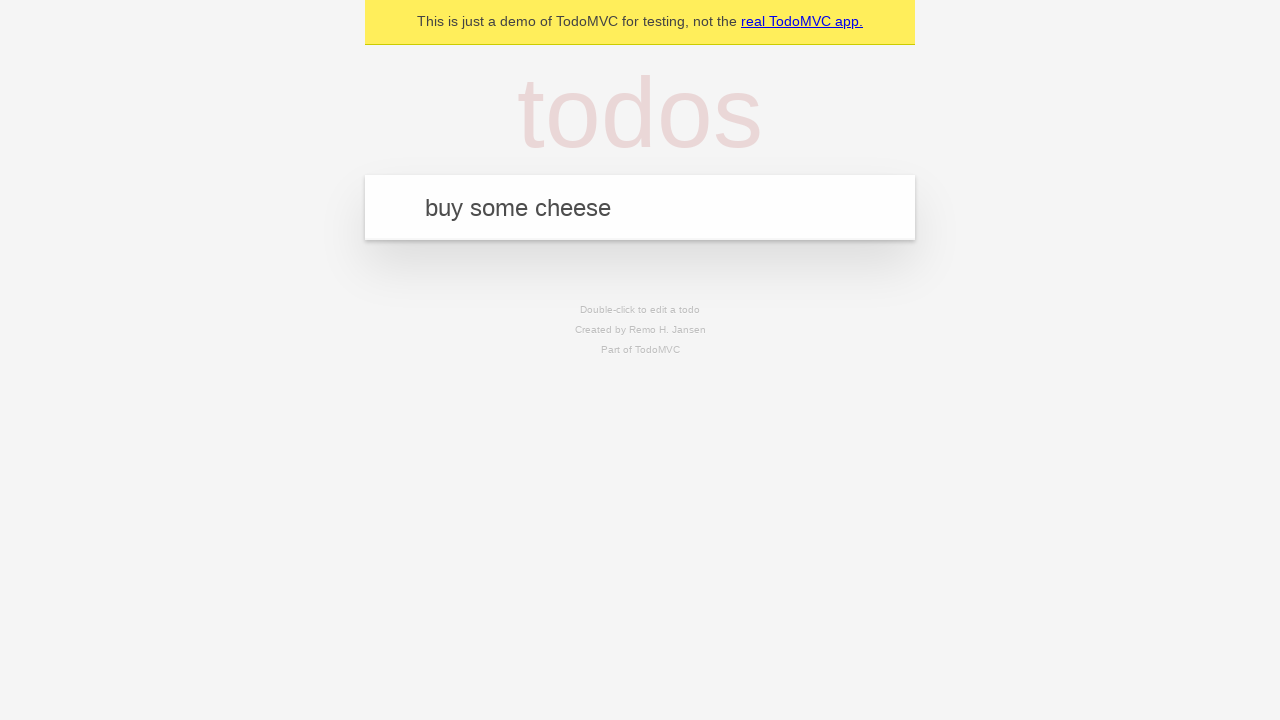

Pressed Enter to add 'buy some cheese' to todo list on internal:attr=[placeholder="What needs to be done?"i]
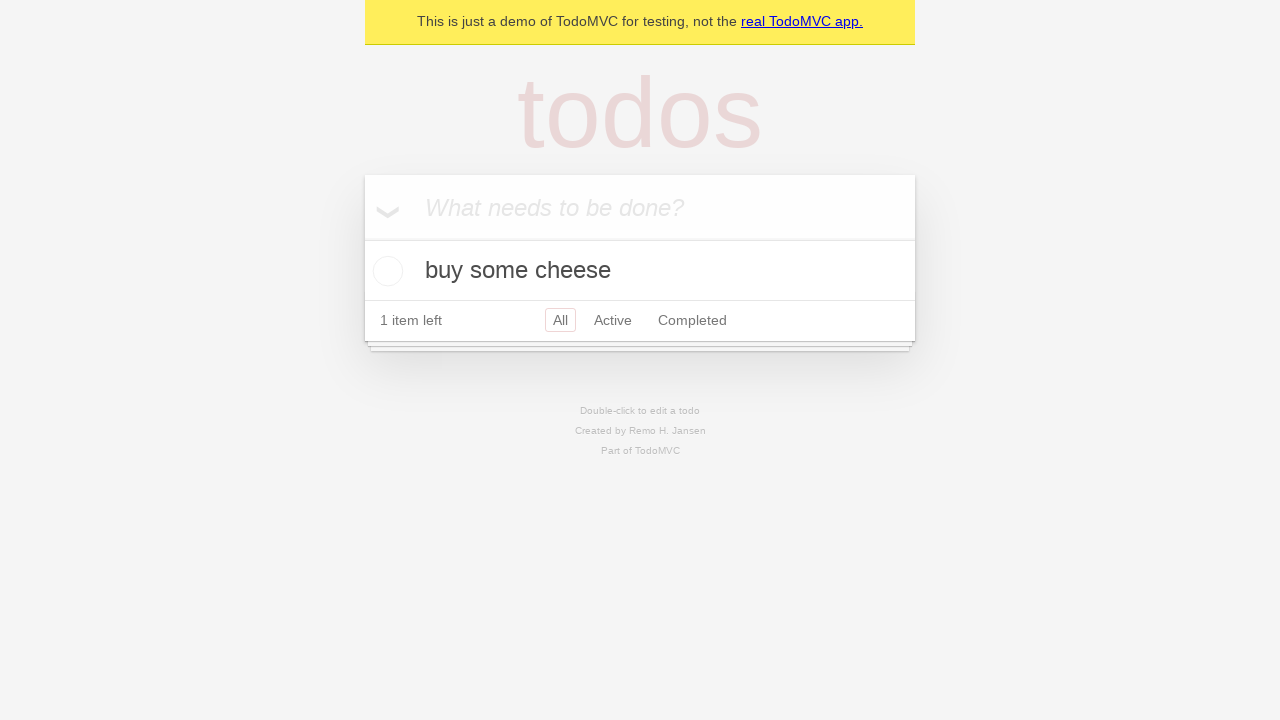

Filled todo input with 'feed the cat' on internal:attr=[placeholder="What needs to be done?"i]
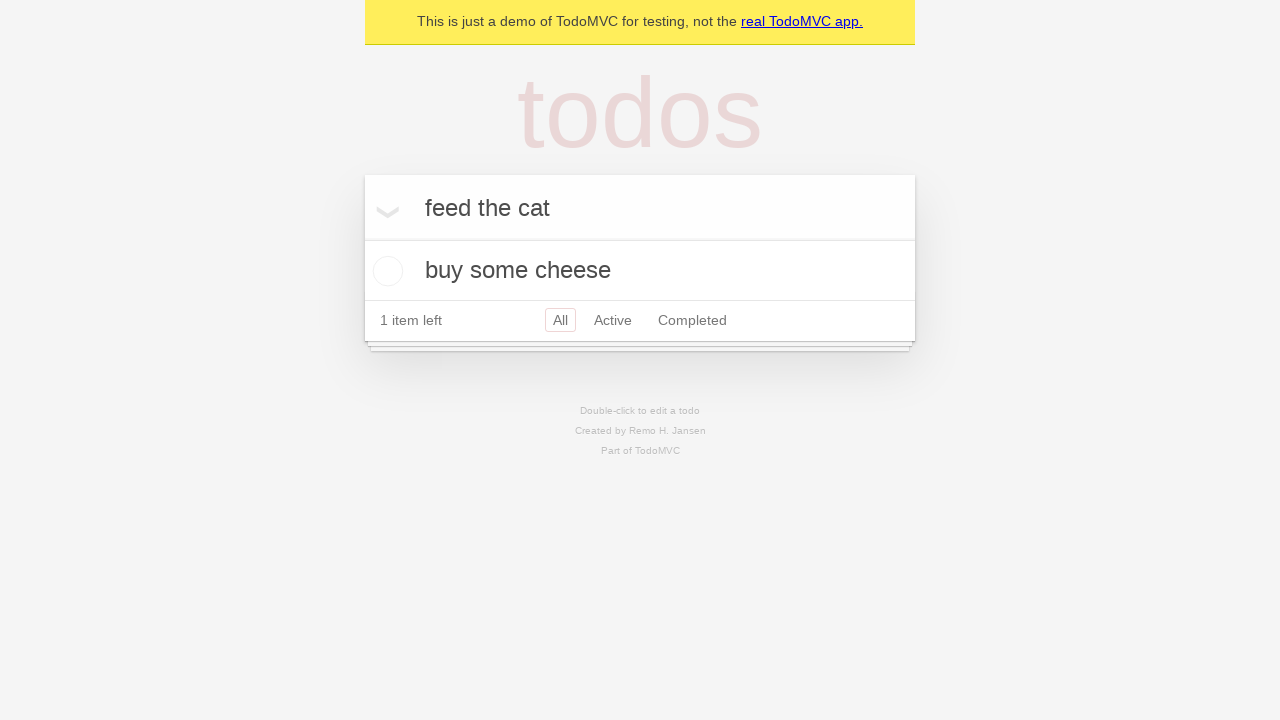

Pressed Enter to add 'feed the cat' to todo list on internal:attr=[placeholder="What needs to be done?"i]
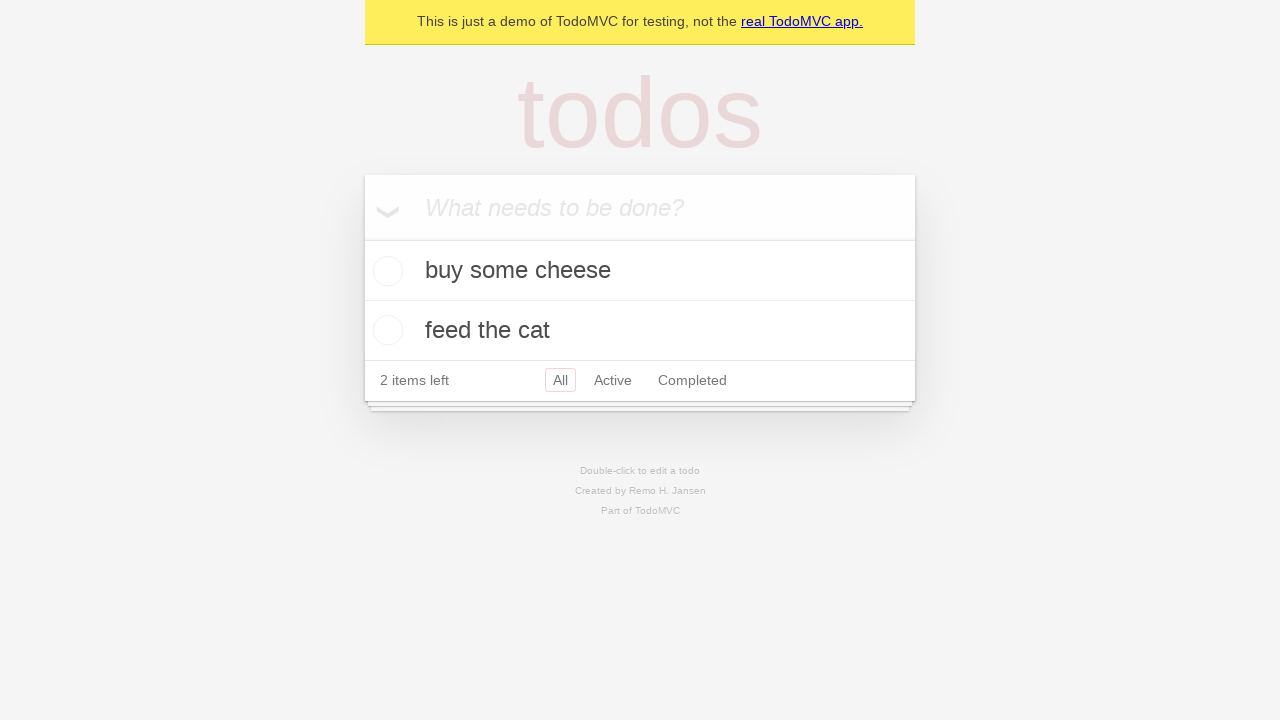

Filled todo input with 'book a doctors appointment' on internal:attr=[placeholder="What needs to be done?"i]
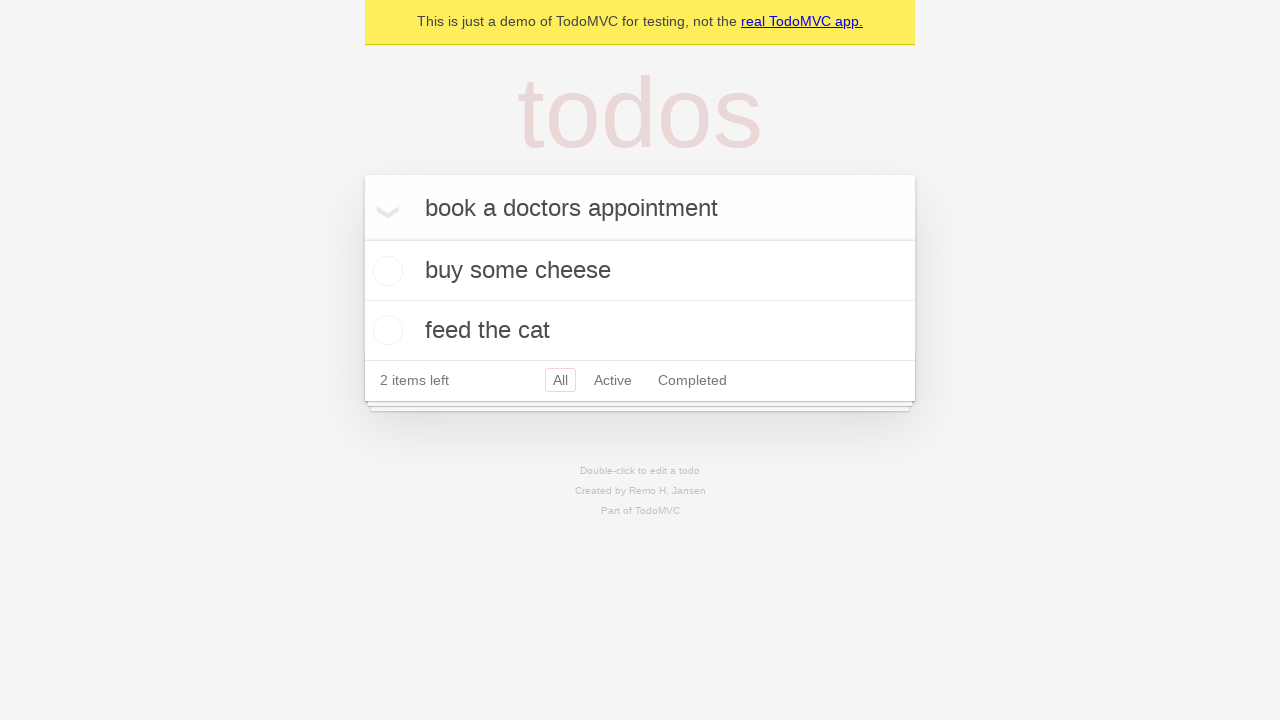

Pressed Enter to add 'book a doctors appointment' to todo list on internal:attr=[placeholder="What needs to be done?"i]
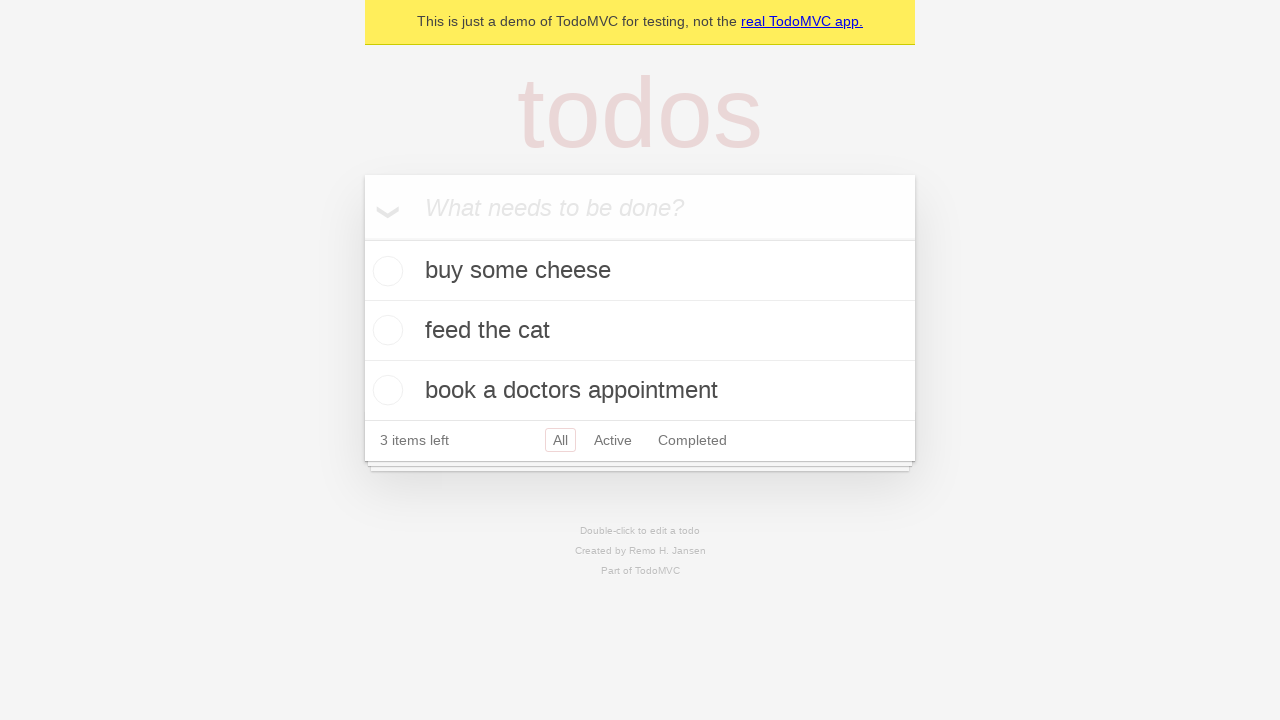

Clicked 'Mark all as complete' checkbox to check all items at (362, 238) on internal:label="Mark all as complete"i
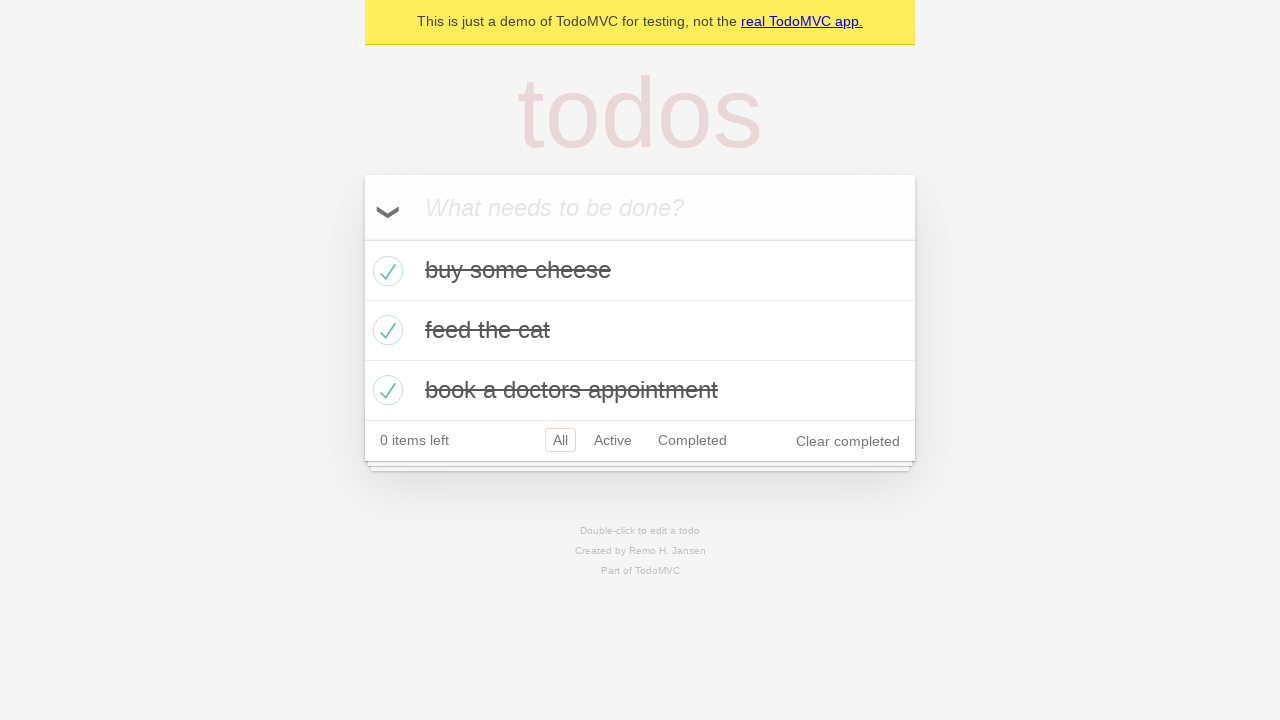

Clicked 'Mark all as complete' checkbox to uncheck all items and clear completed state at (362, 238) on internal:label="Mark all as complete"i
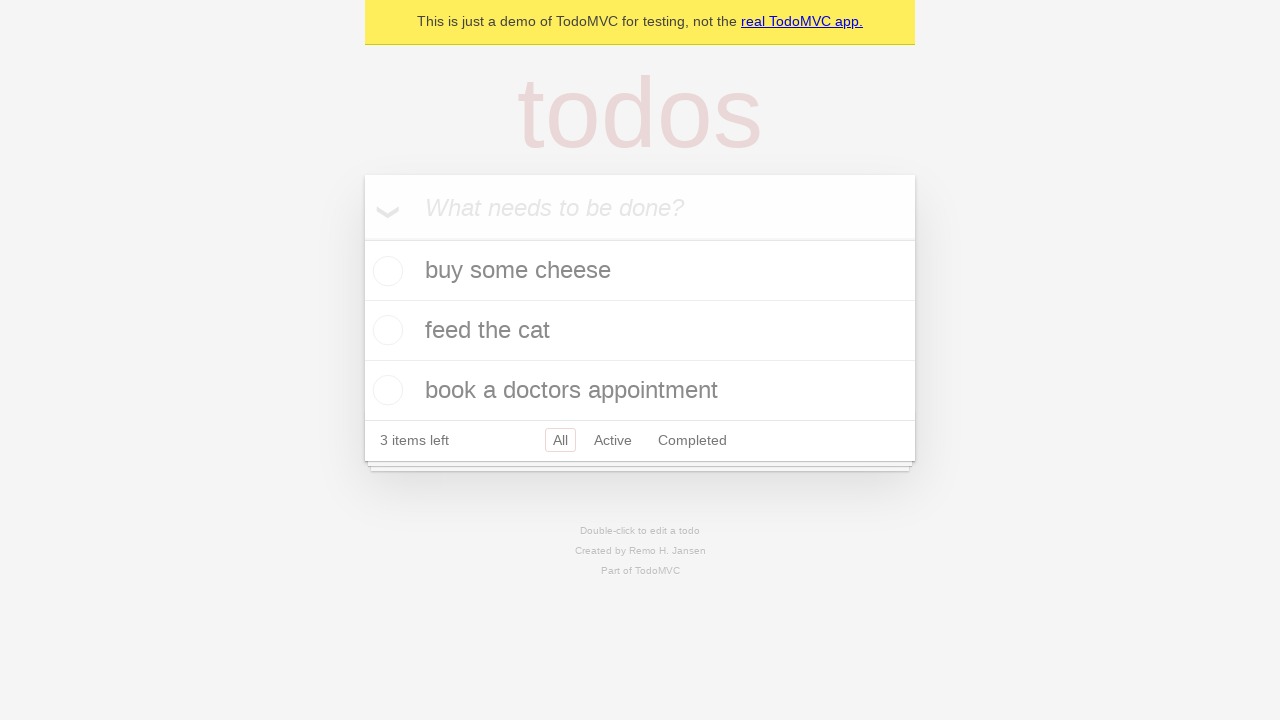

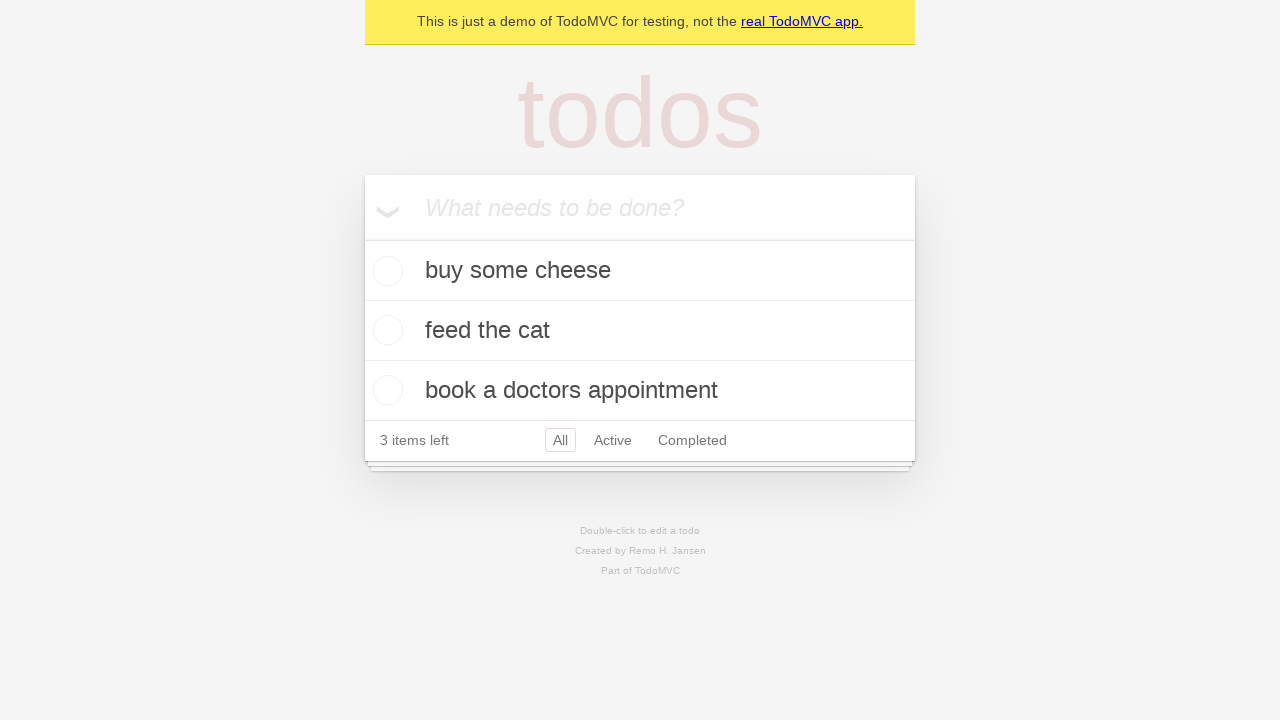